Tests multiple window handling by storing the first window handle, clicking a link to open a new window, finding the new window by comparing handles, and verifying page titles for both windows.

Starting URL: http://the-internet.herokuapp.com/windows

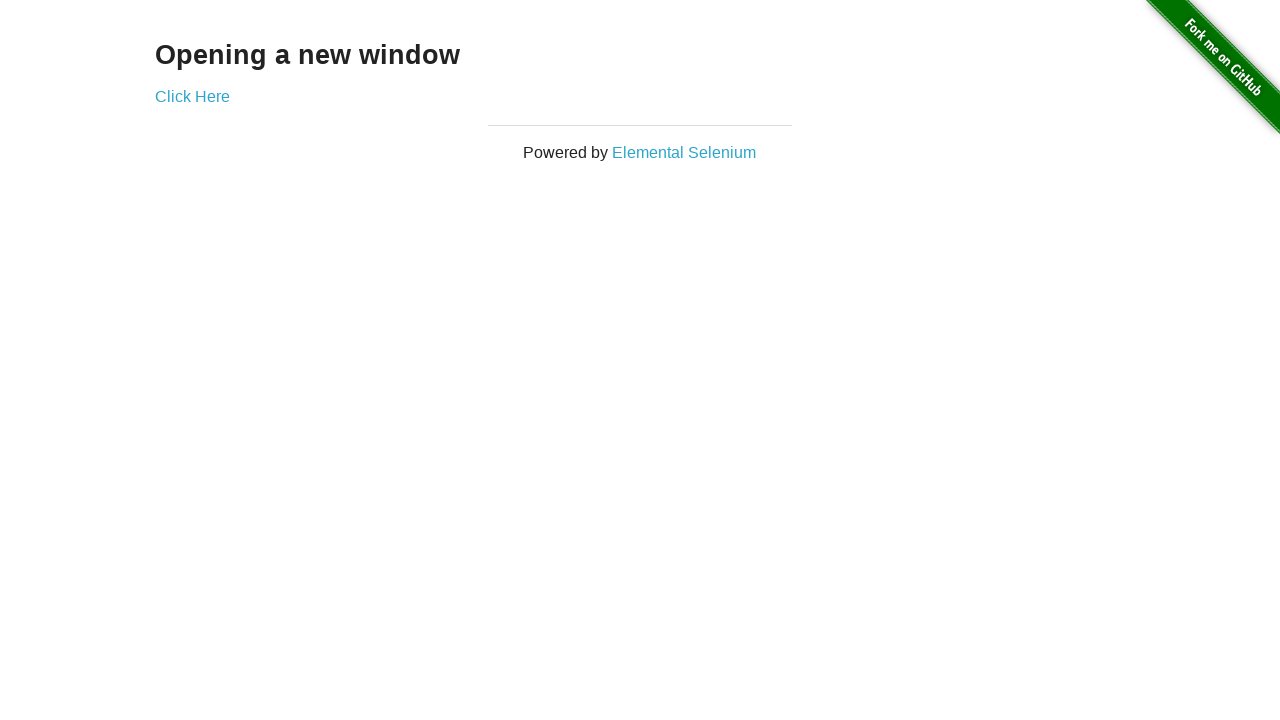

Stored reference to the first page
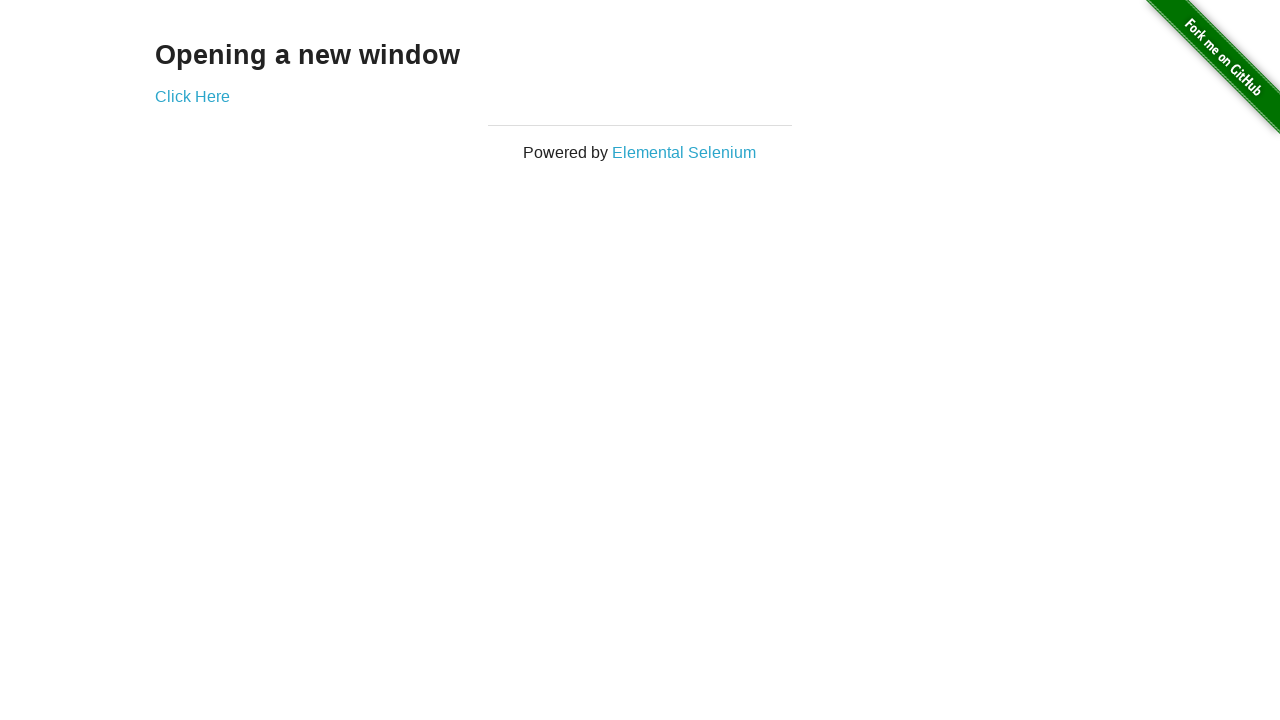

Clicked link to open a new window at (192, 96) on .example a
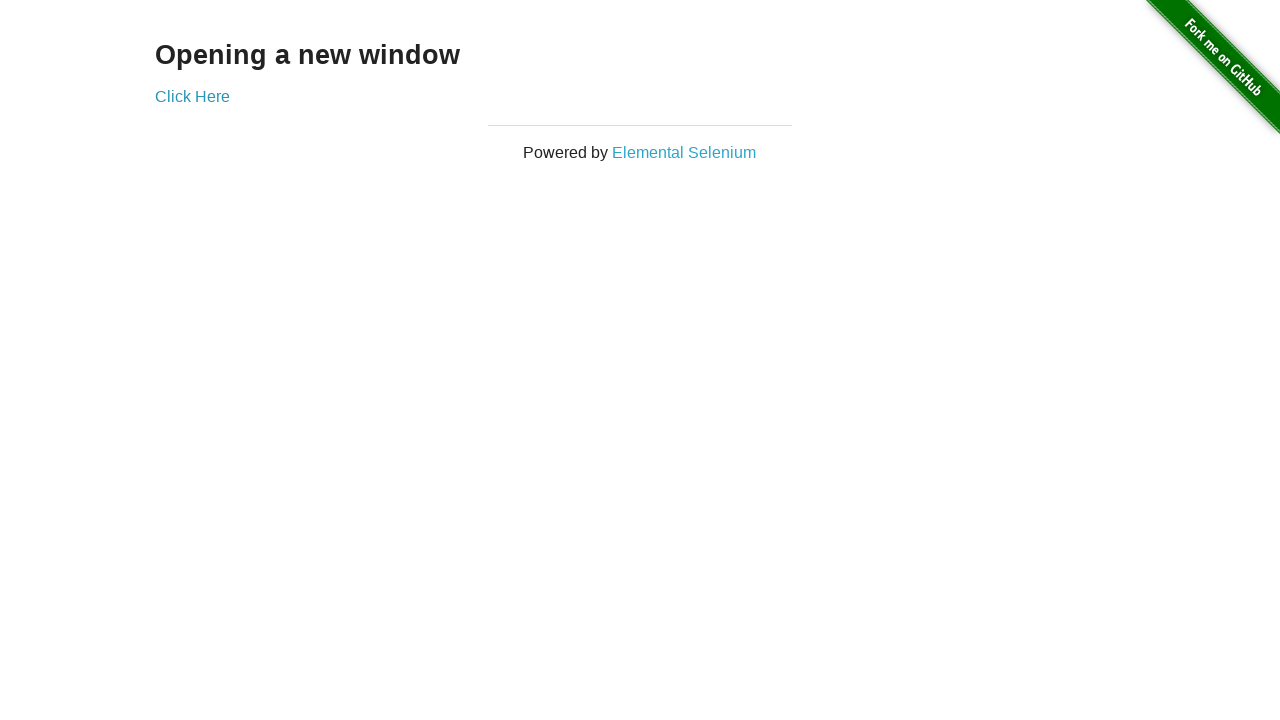

Captured the new page handle
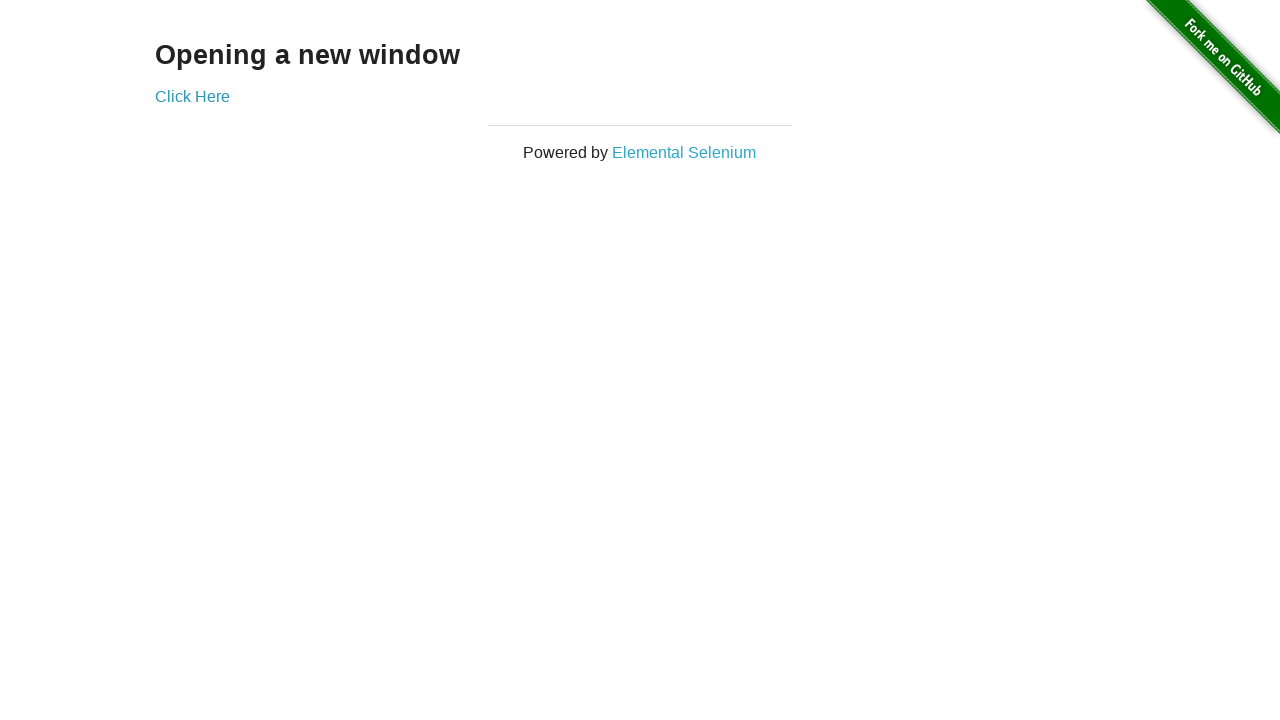

Second page finished loading
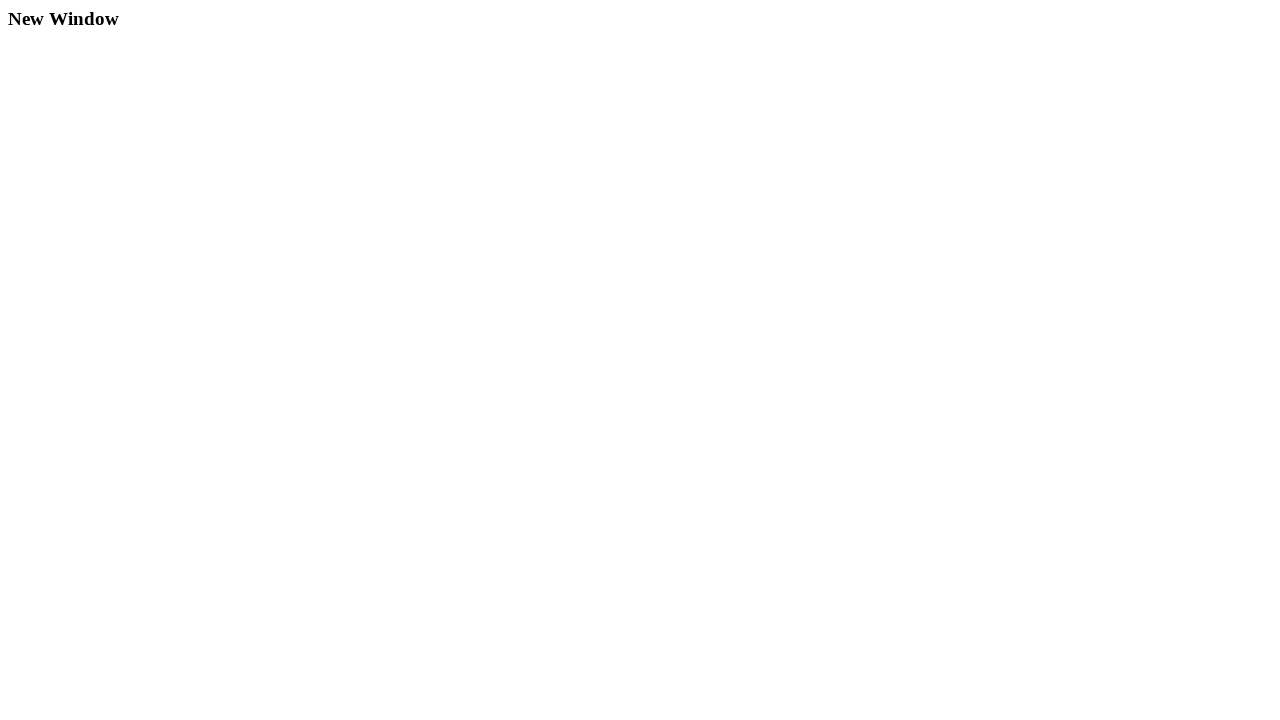

Verified first window title is not 'New Window'
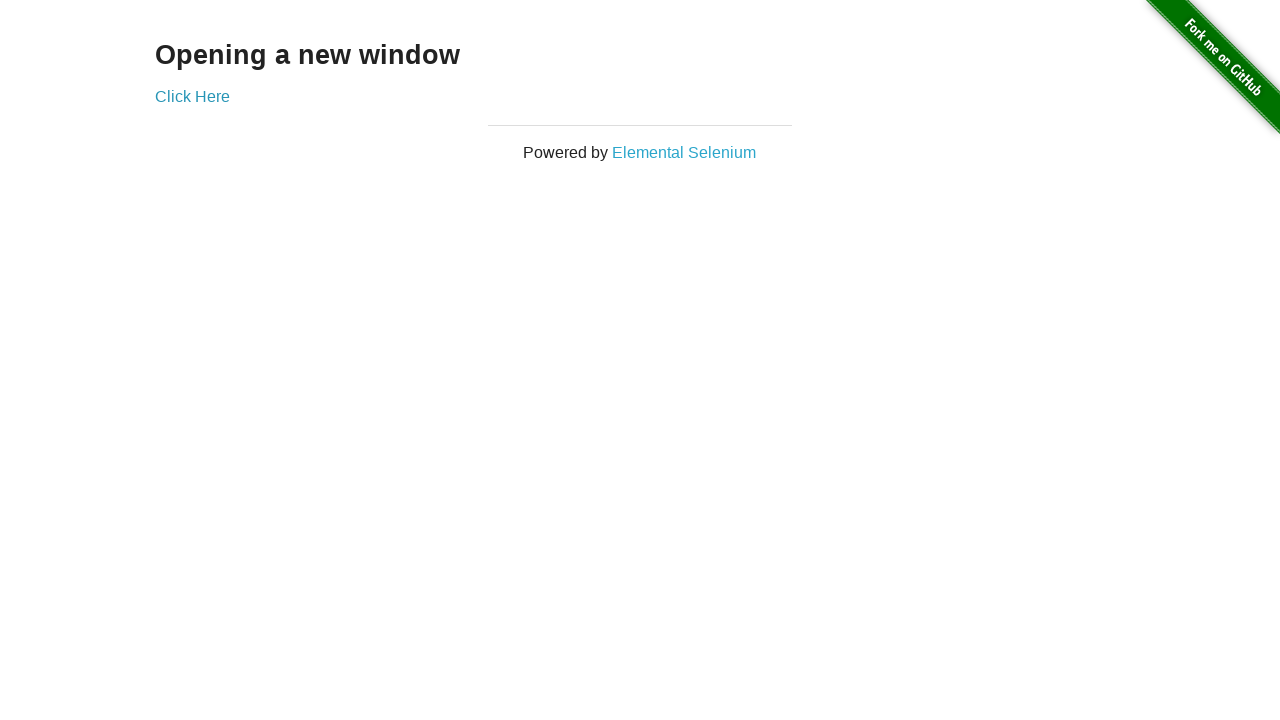

Verified second window title is 'New Window'
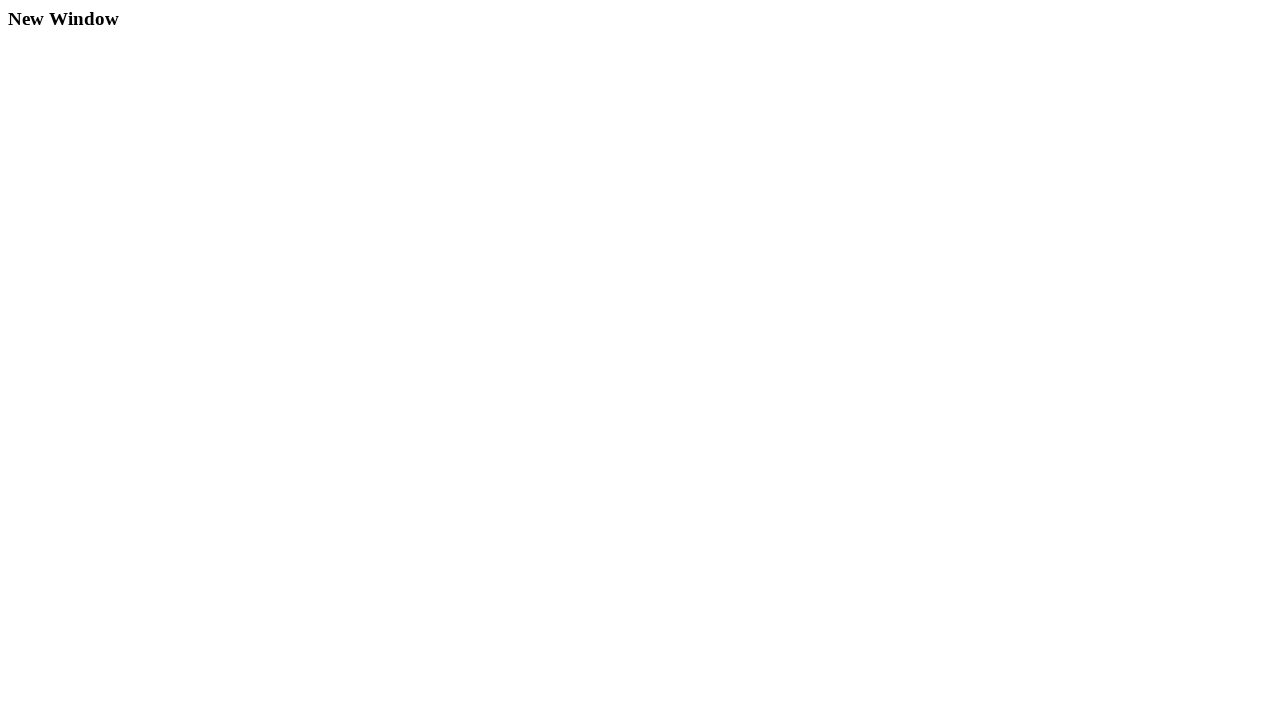

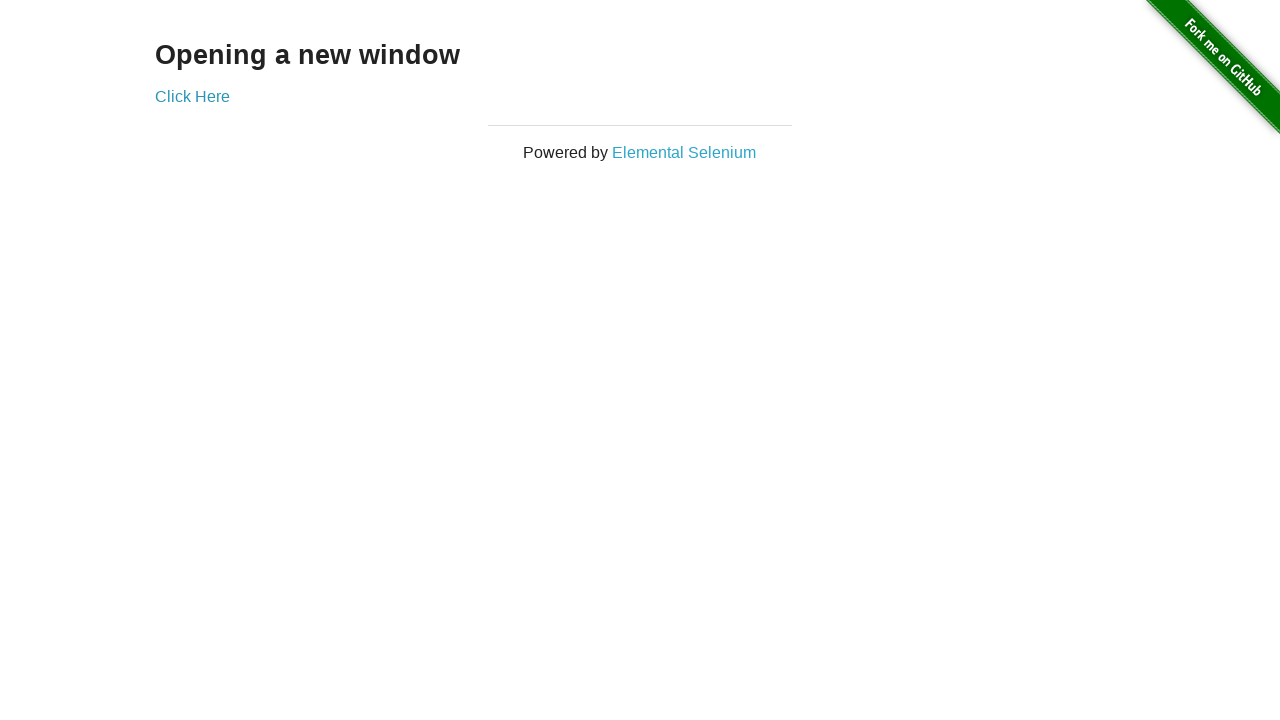